Tests window handling by clicking a button that opens a new window and switching between windows

Starting URL: https://www.letskodeit.com/practice

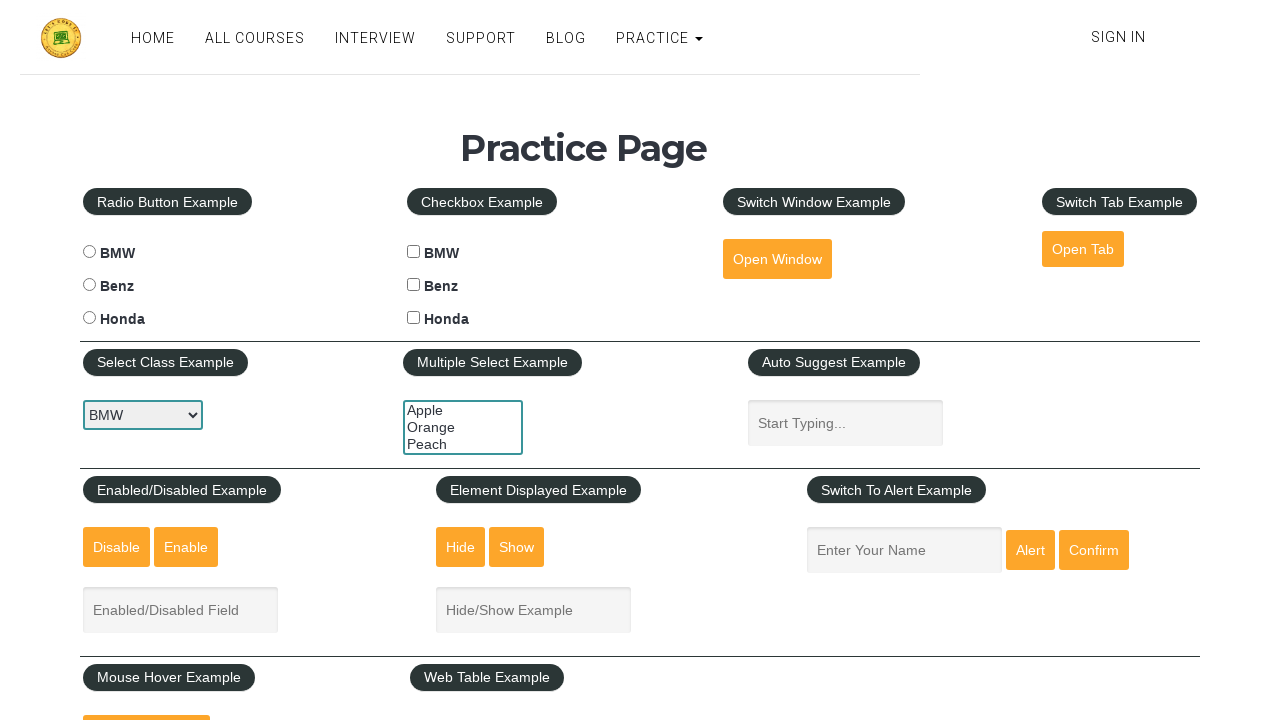

Clicked button to open new window at (777, 259) on #openwindow
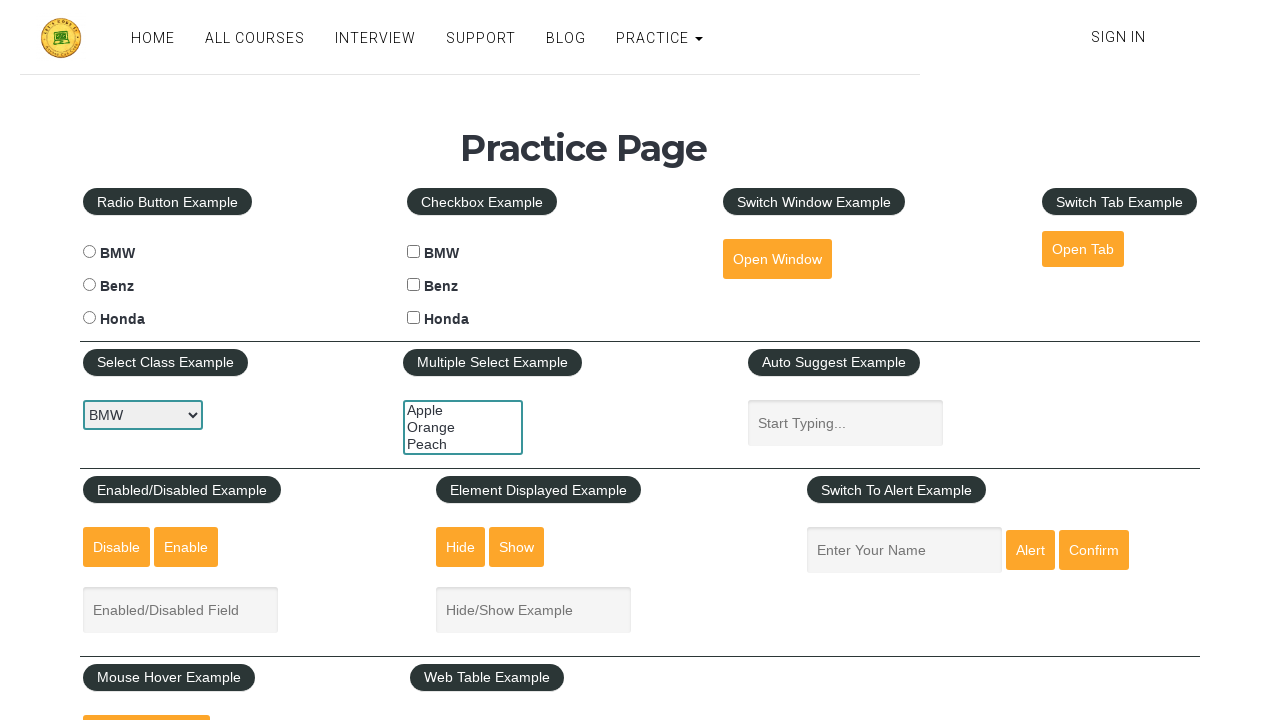

New window opened and captured
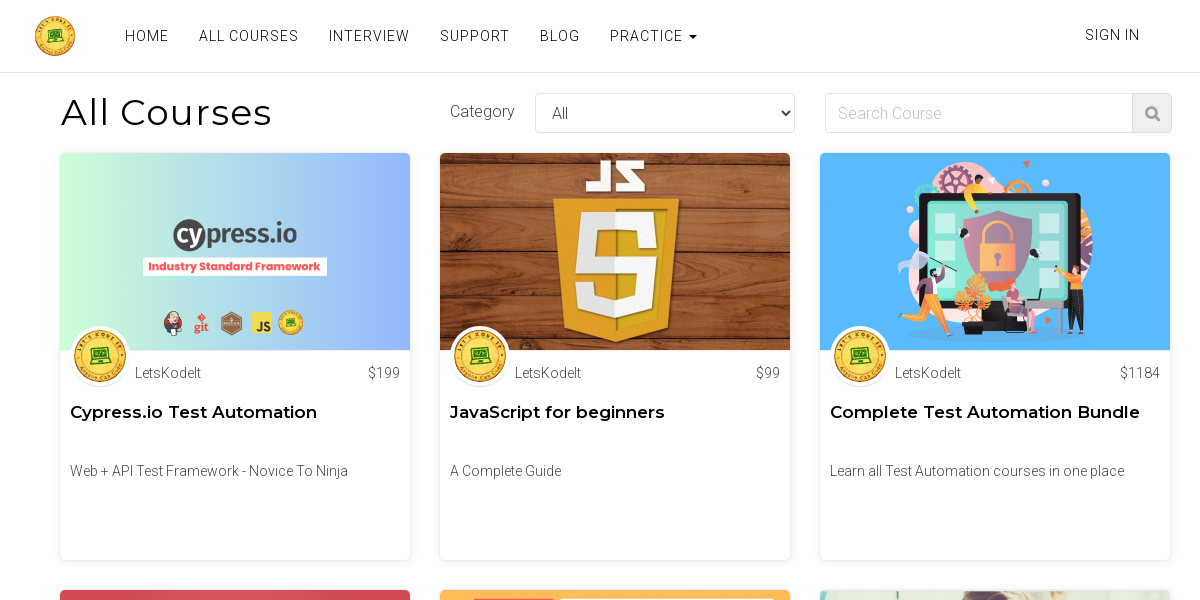

New window page load state reached
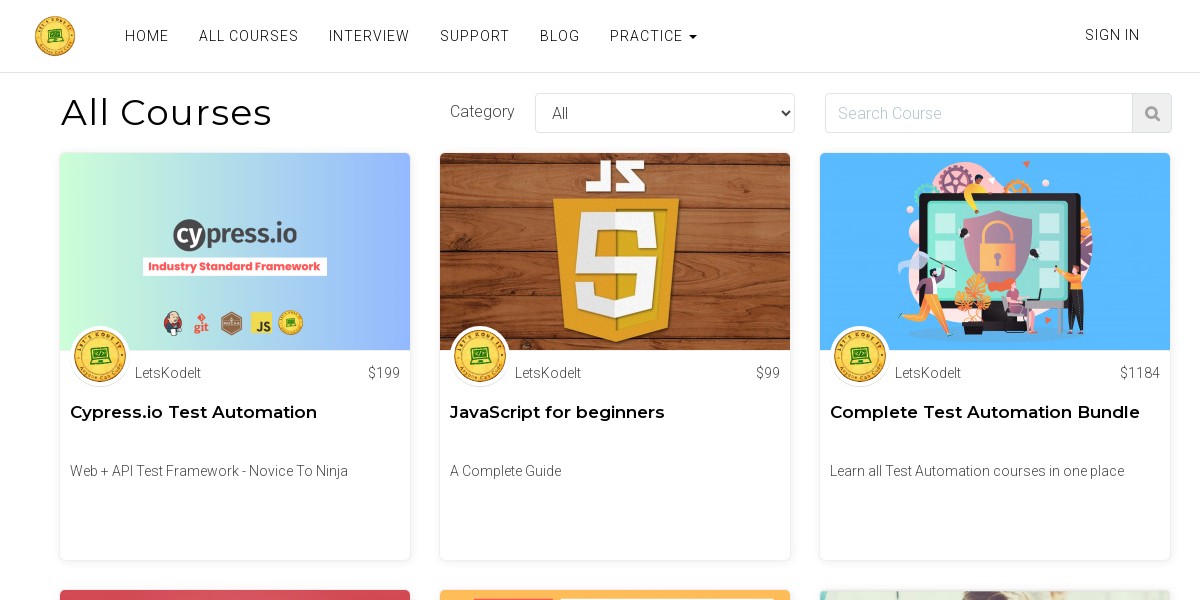

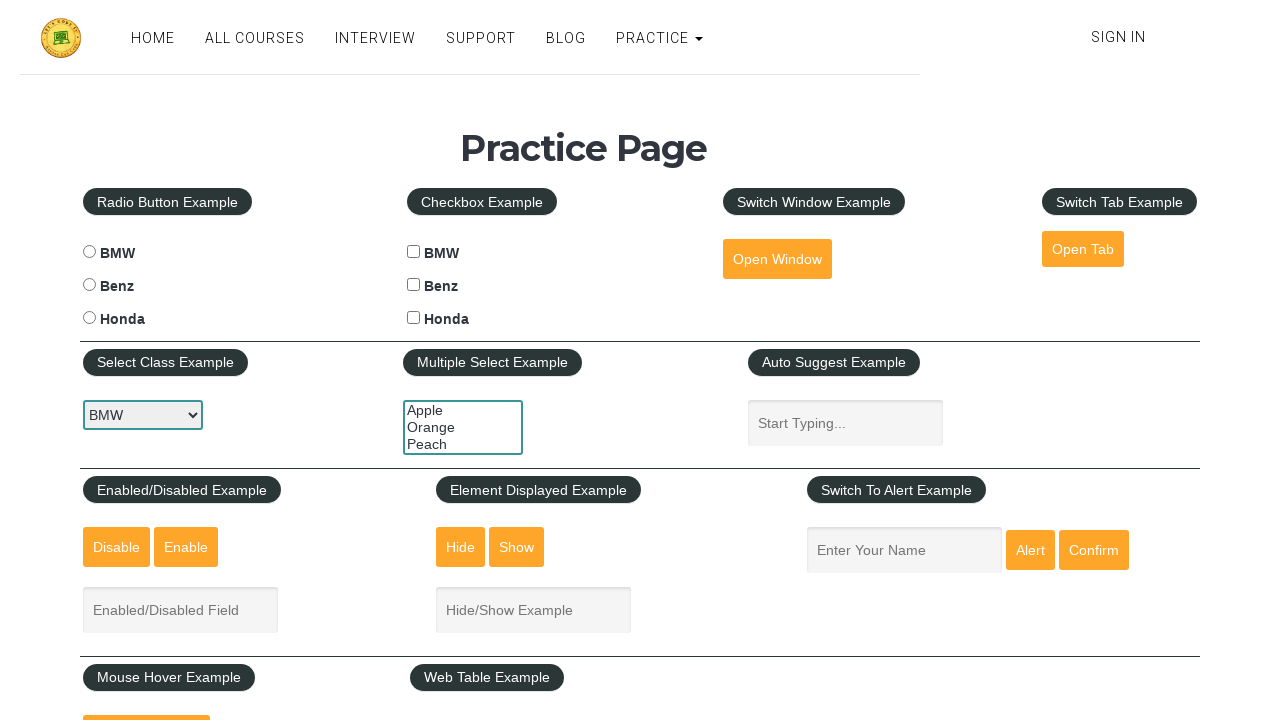